Navigates to Python.org homepage and extracts upcoming events information from the events section

Starting URL: https://www.python.org

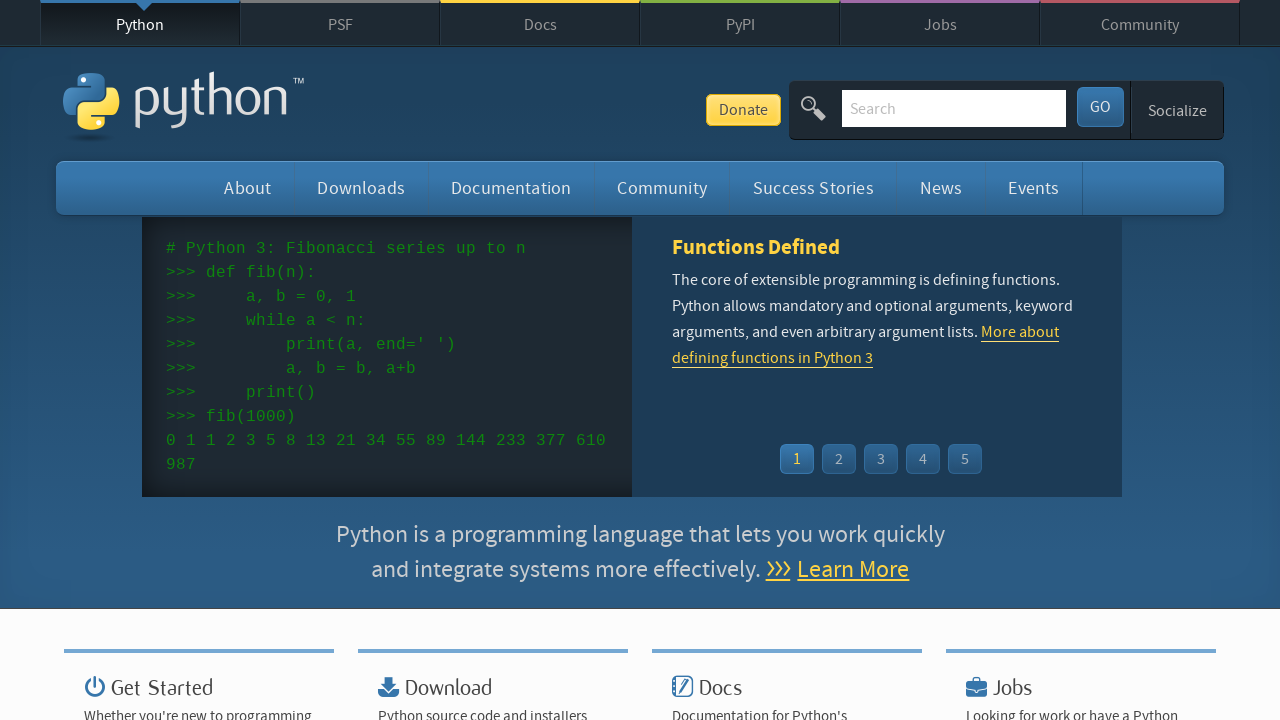

Navigated to Python.org homepage
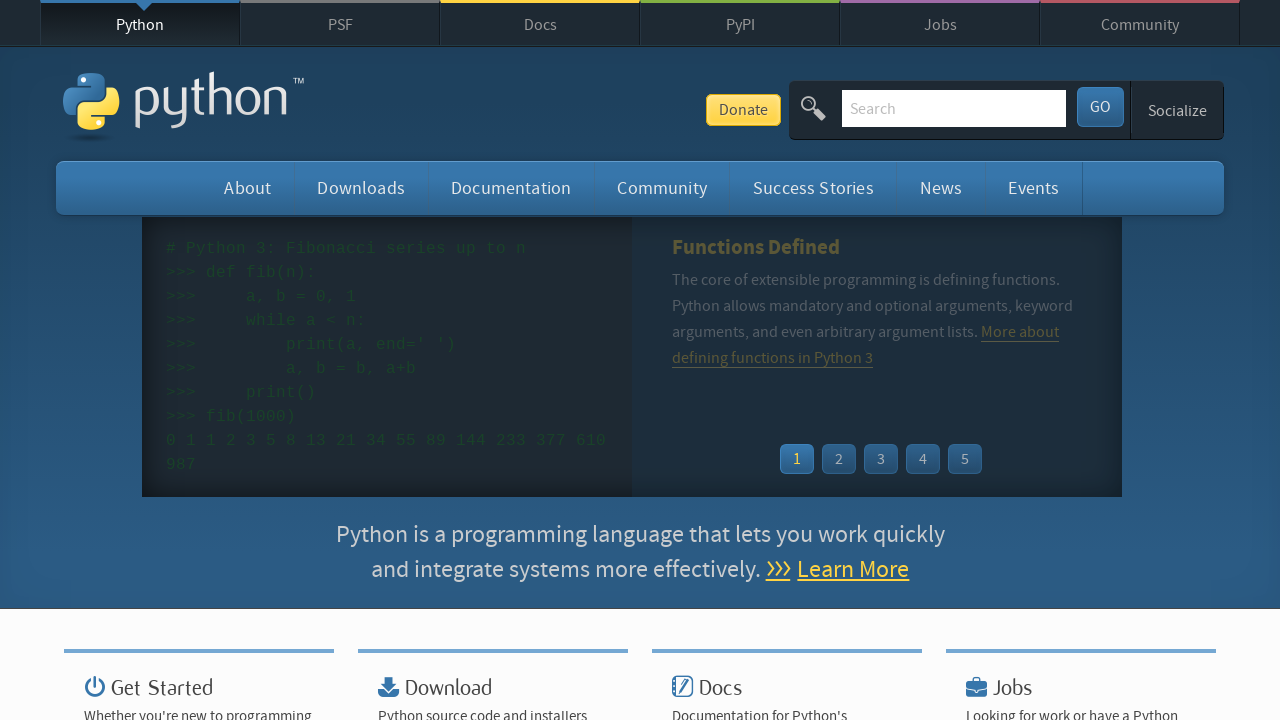

Upcoming events section loaded
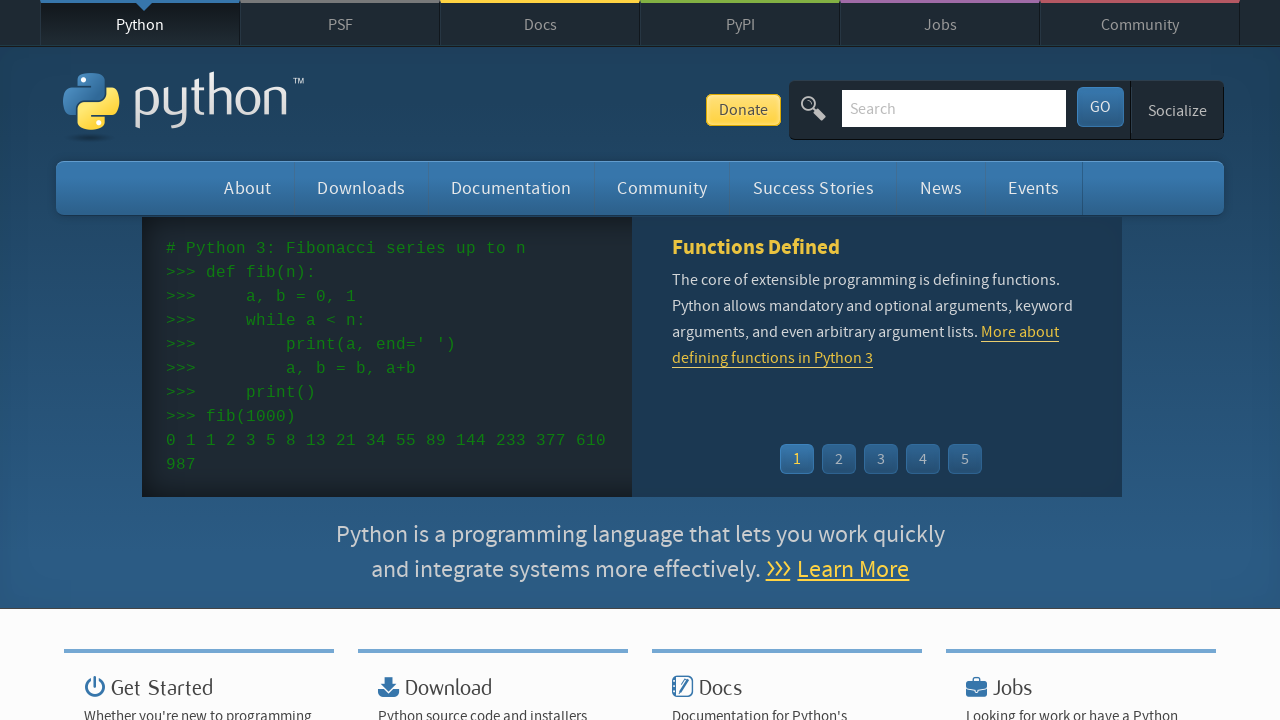

Extracted upcoming events elements
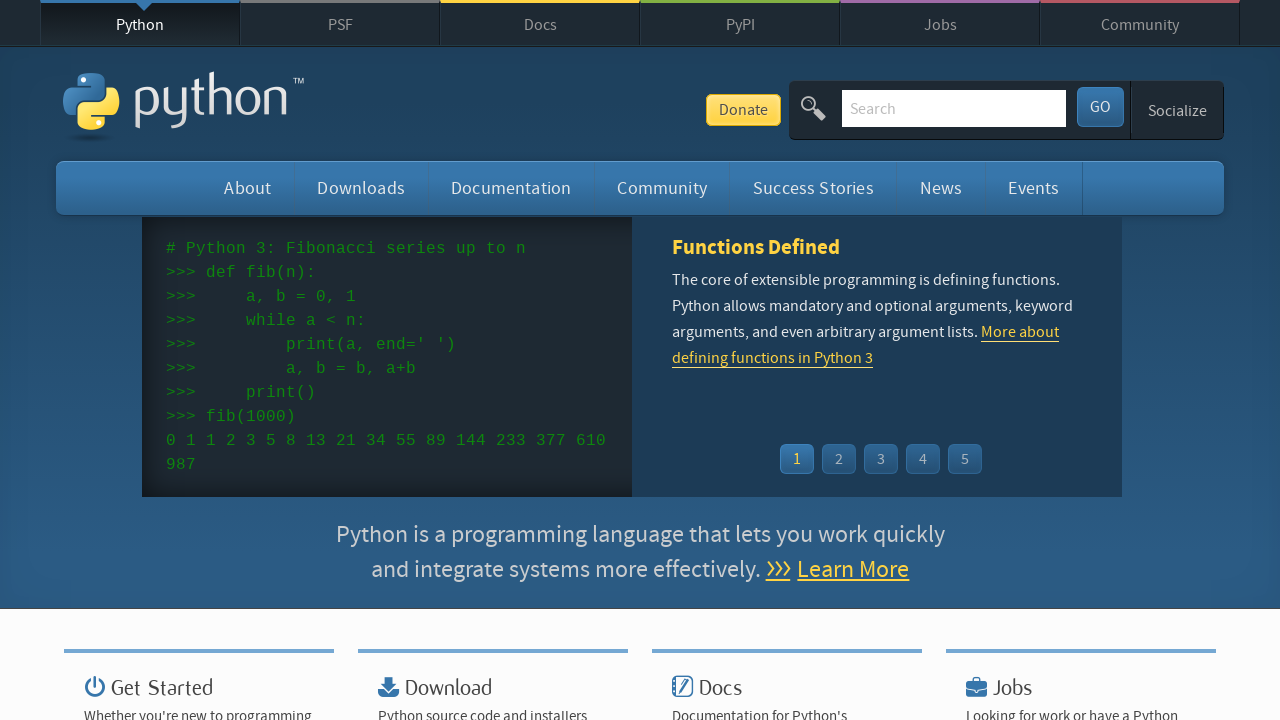

Verified that upcoming events are displayed
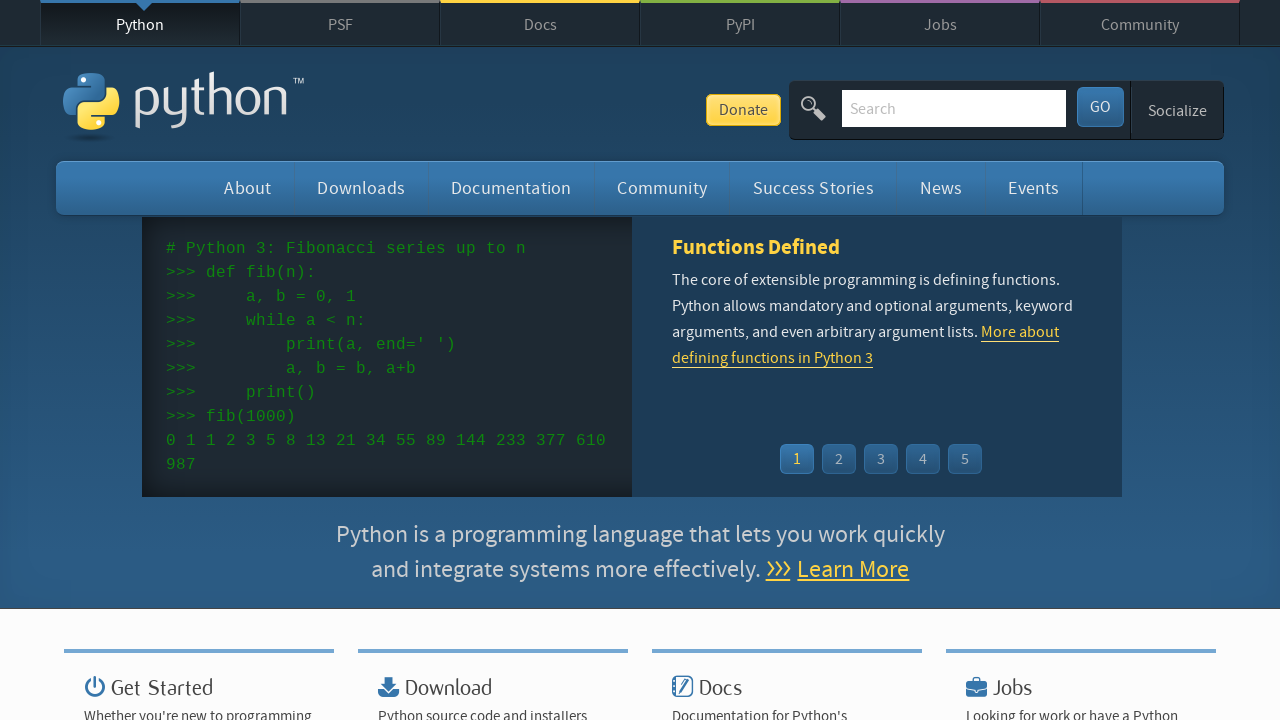

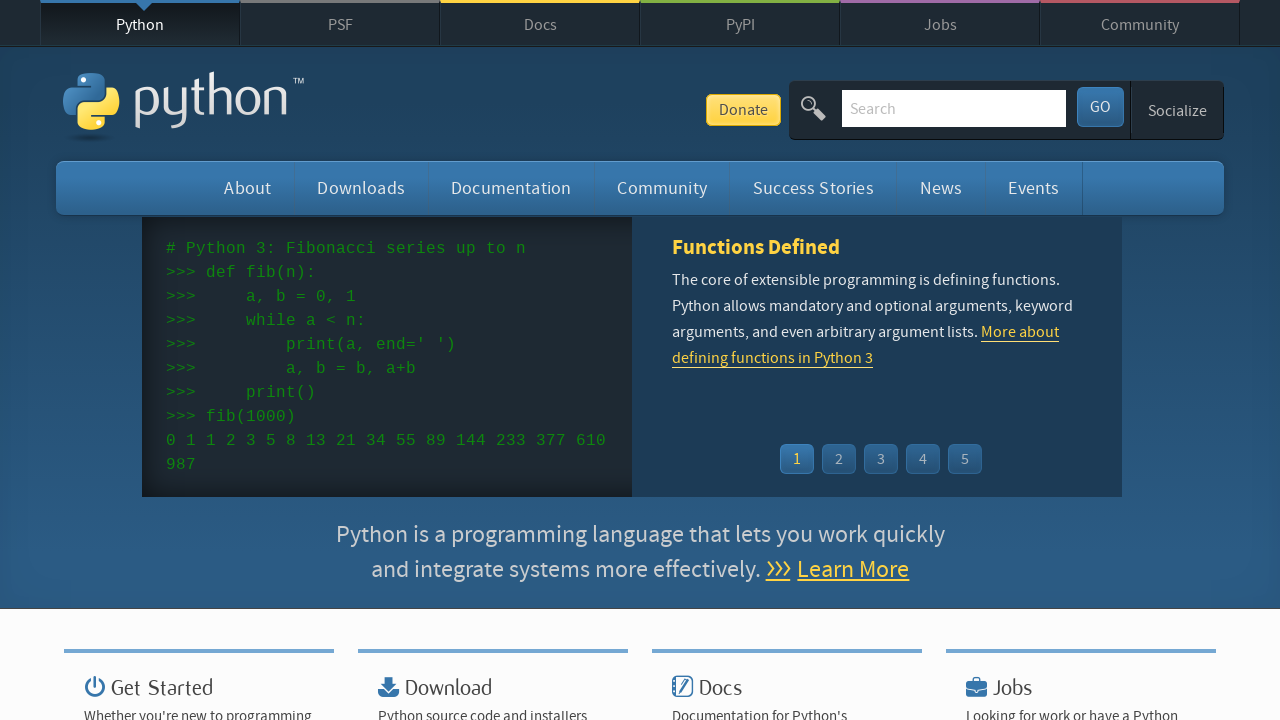